Tests double-click functionality by double-clicking a button and verifying the result element appears.

Starting URL: https://automationfc.github.io/basic-form/index.html

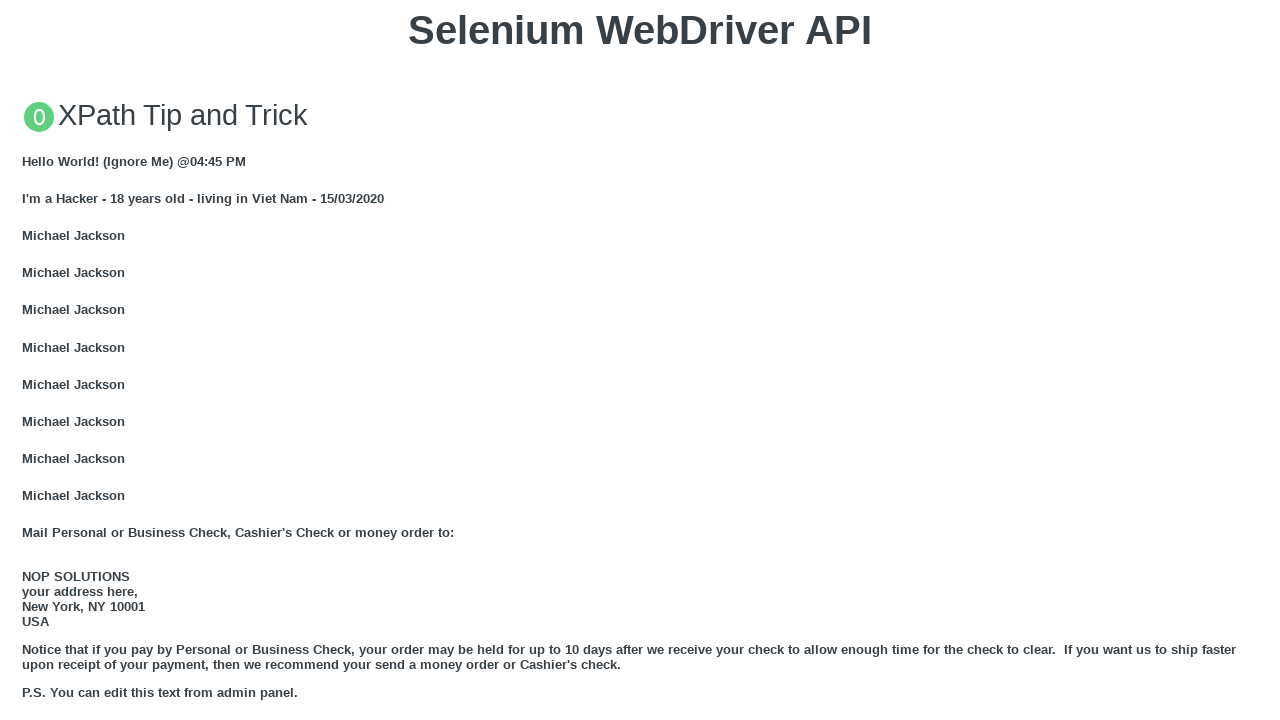

Scrolled double-click button into view
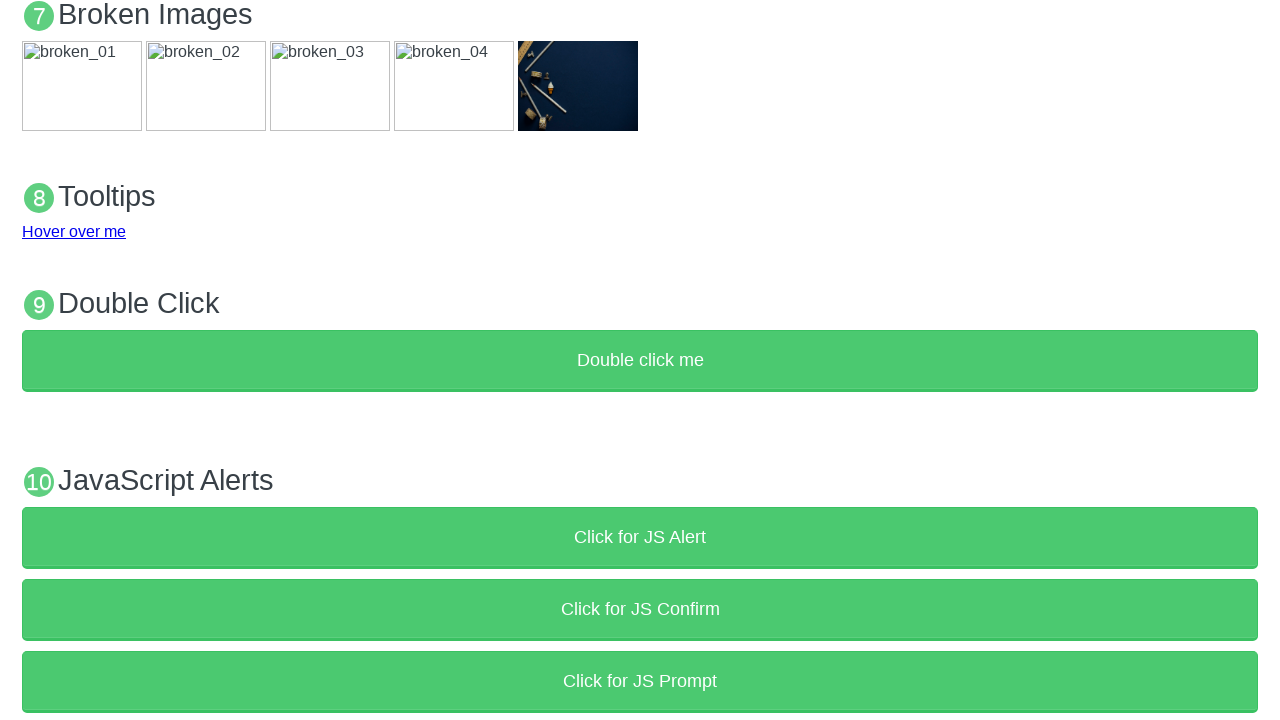

Double-clicked the 'Double click me' button at (640, 361) on xpath=//button[text()='Double click me']
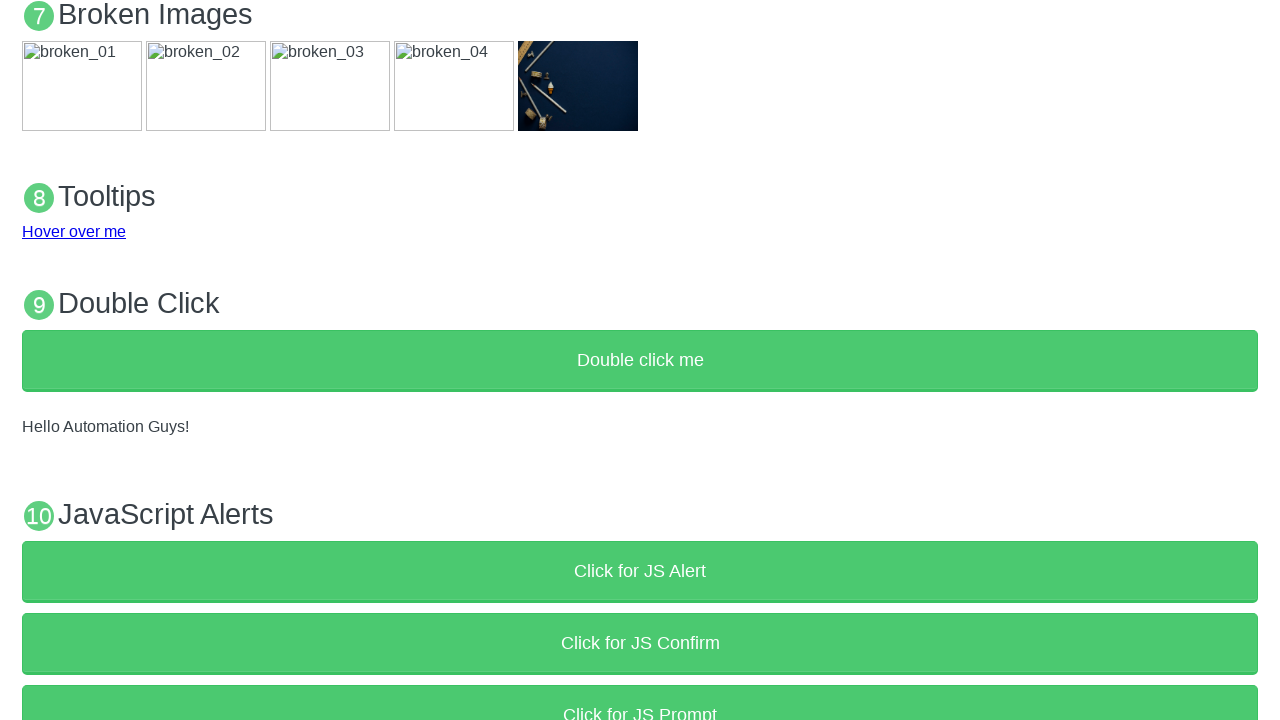

Verified demo result element is visible after double-click
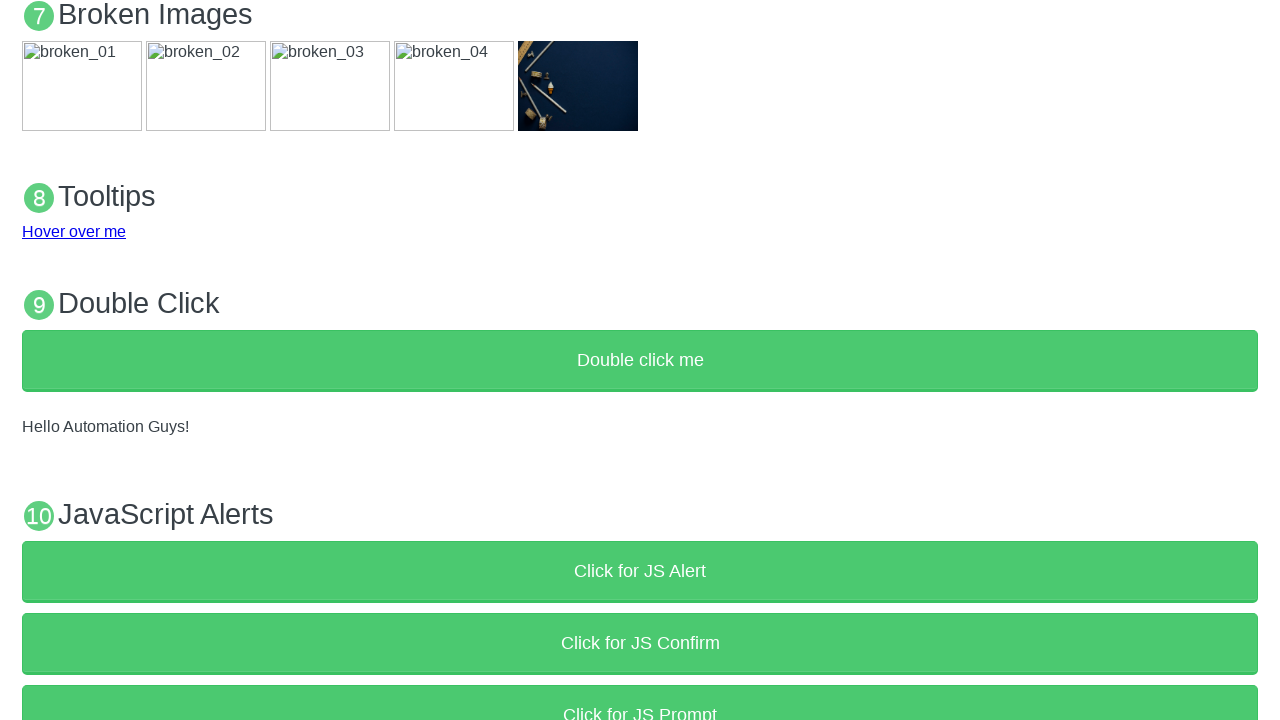

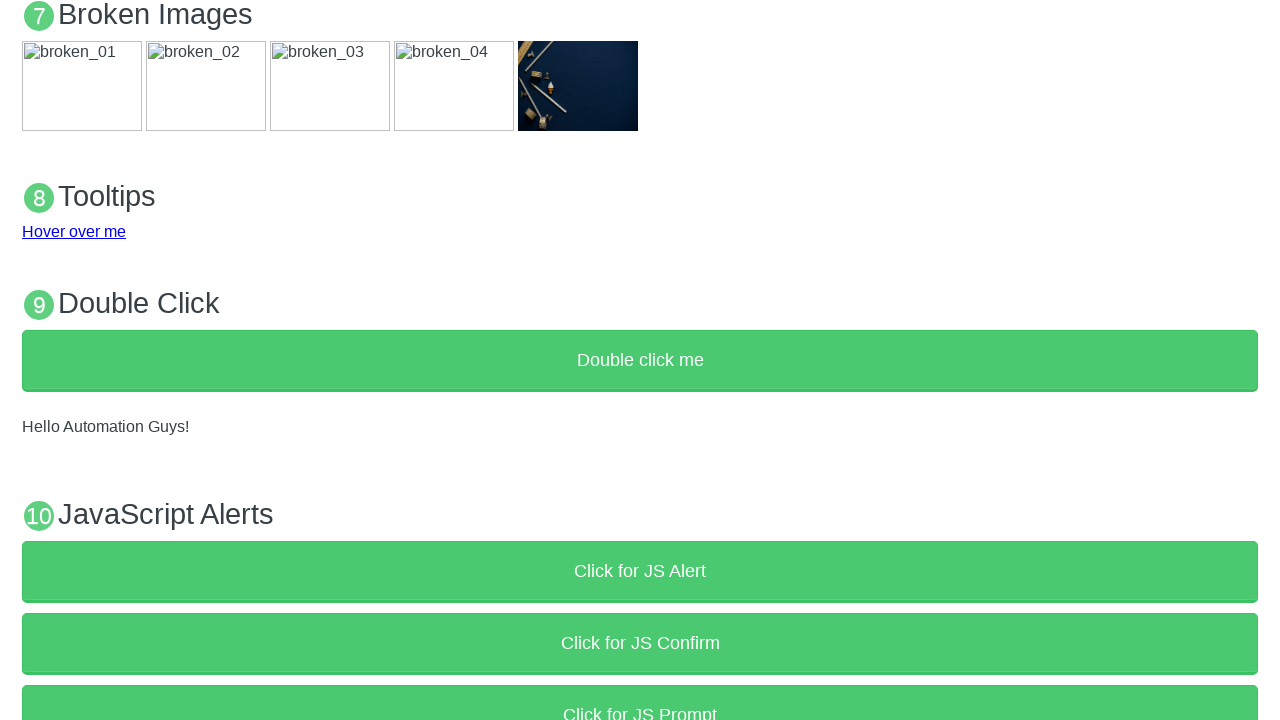